Tests the DemoQA Elements Text Box form by navigating to the Elements section, filling in the username and email fields, testing form validation with an invalid email, then correcting it with a valid email format.

Starting URL: https://demoqa.com

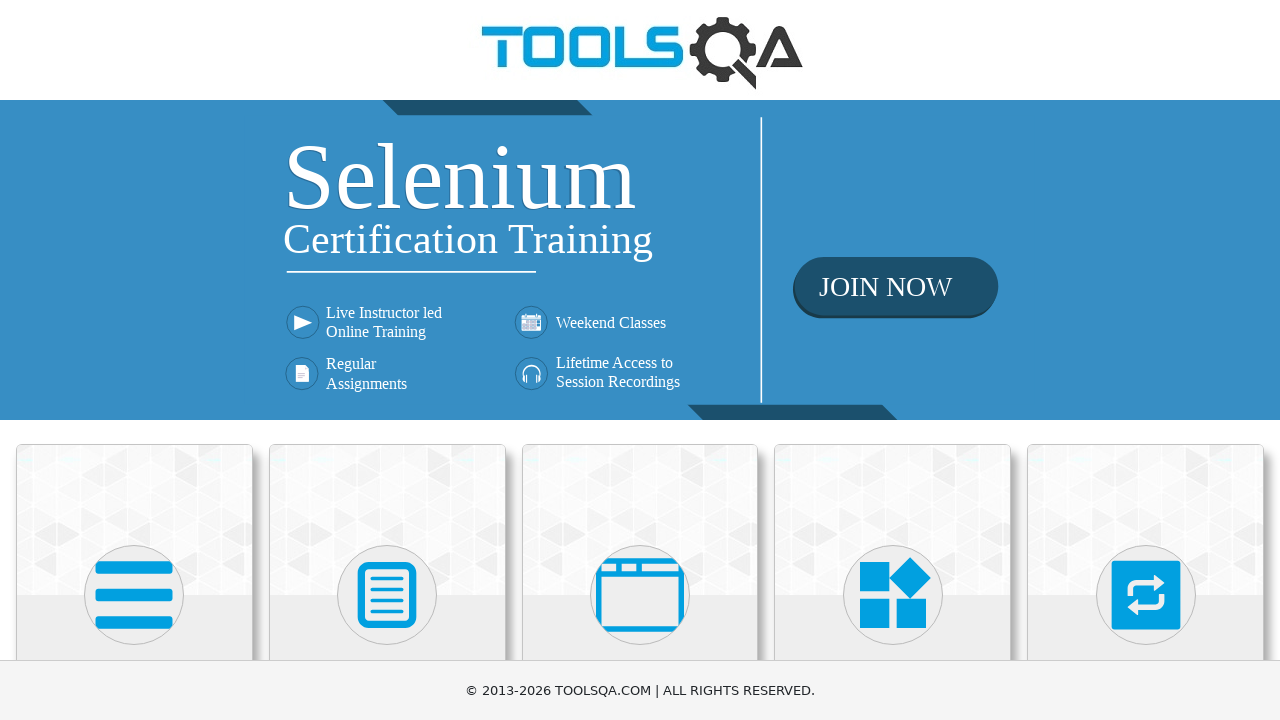

Navigated to DemoQA homepage
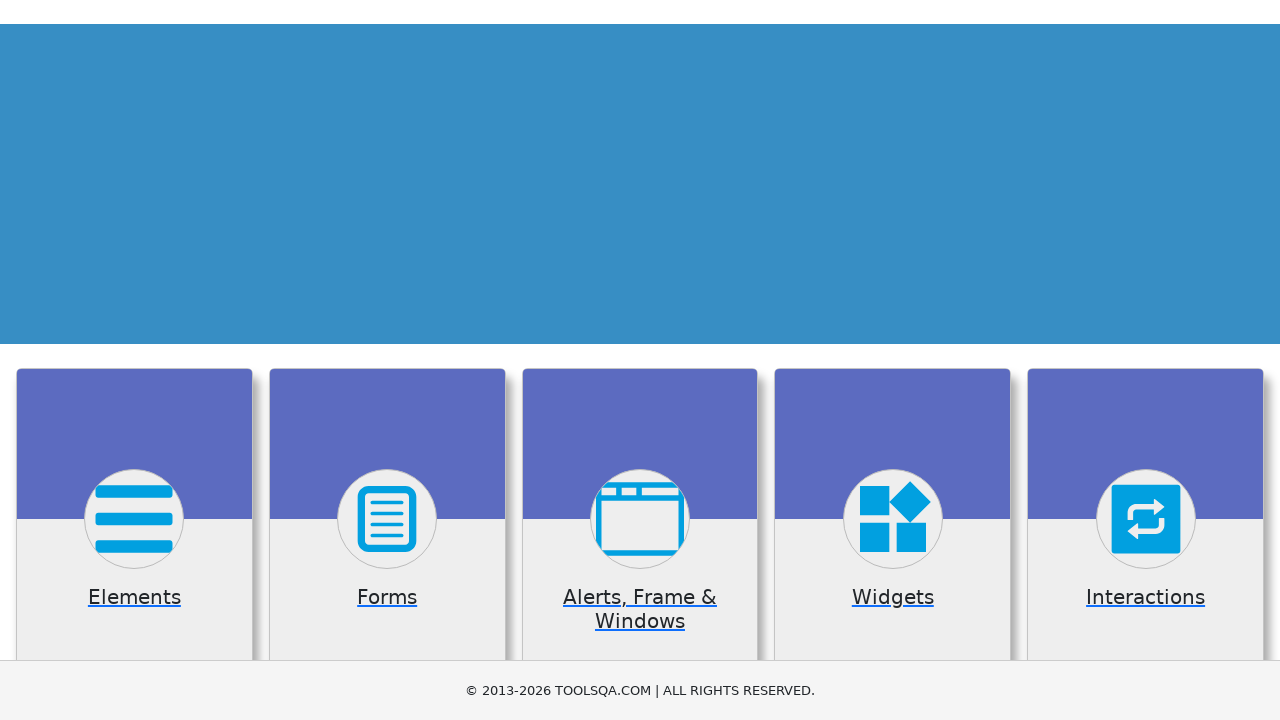

Clicked on Elements menu at (134, 360) on xpath=//h5[normalize-space()='Elements']
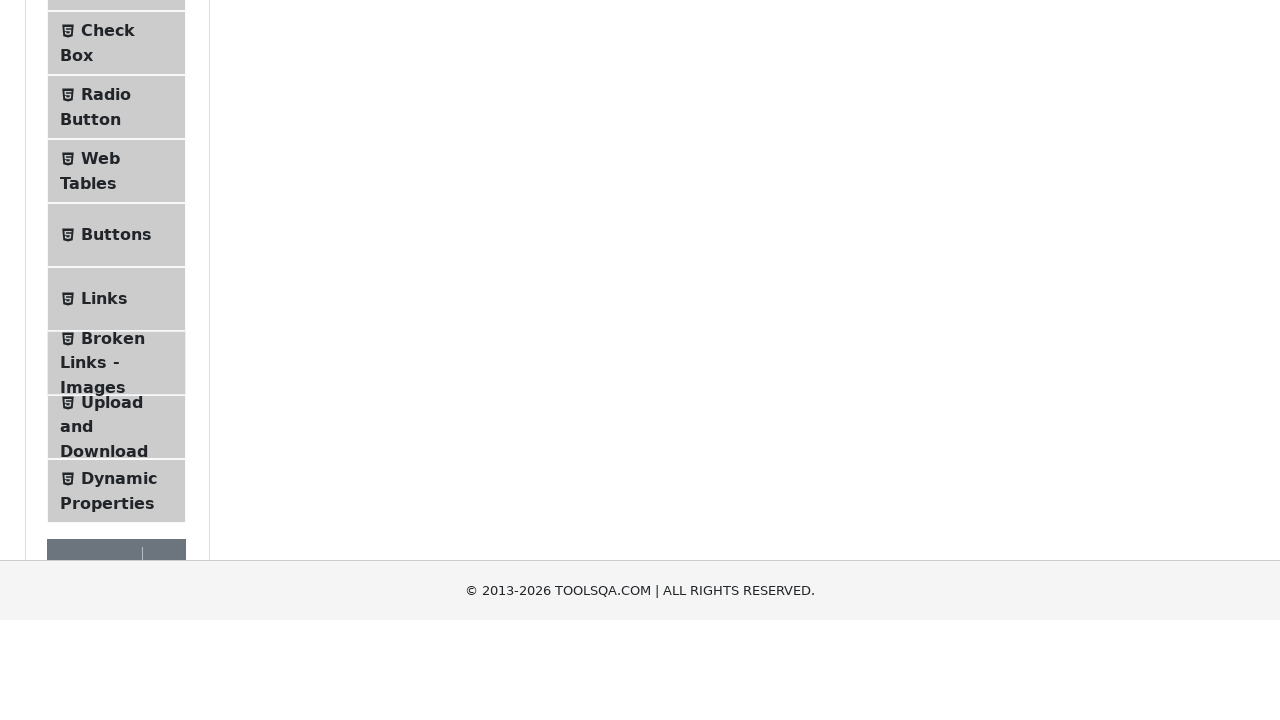

Clicked on Text Box submenu at (116, 261) on #item-0
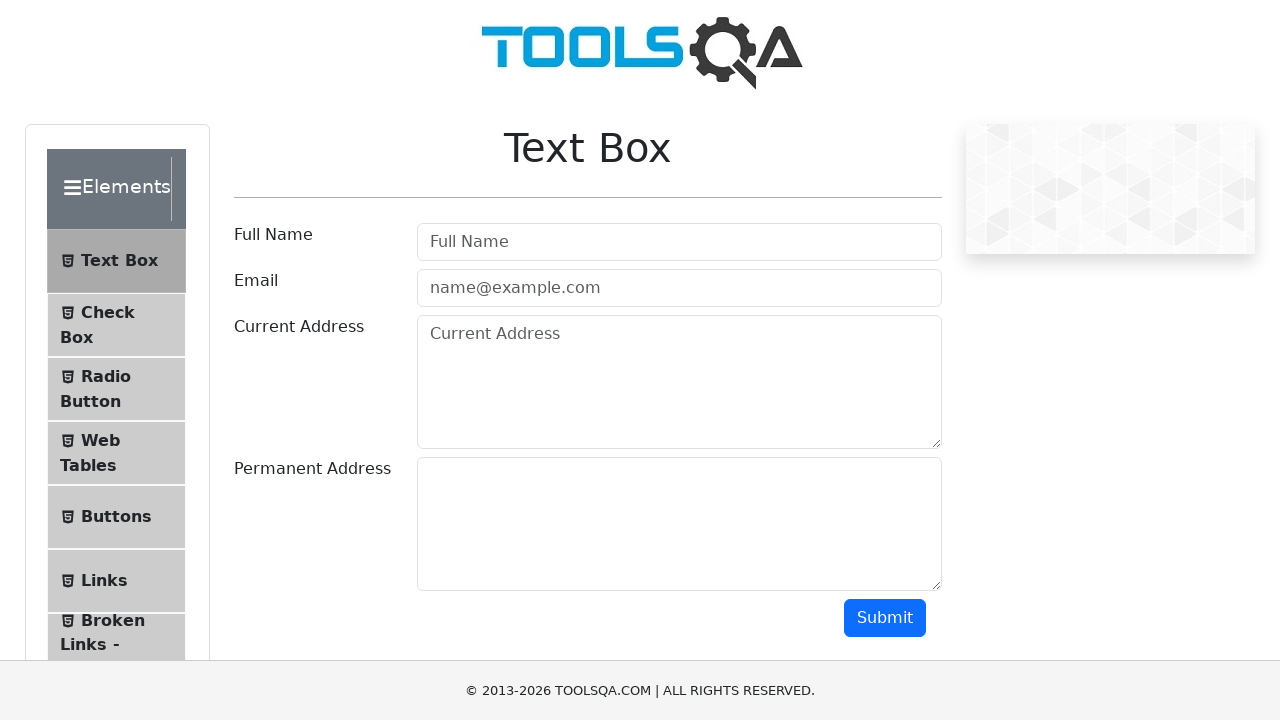

Filled username field with 'Holaquetal' on #userName
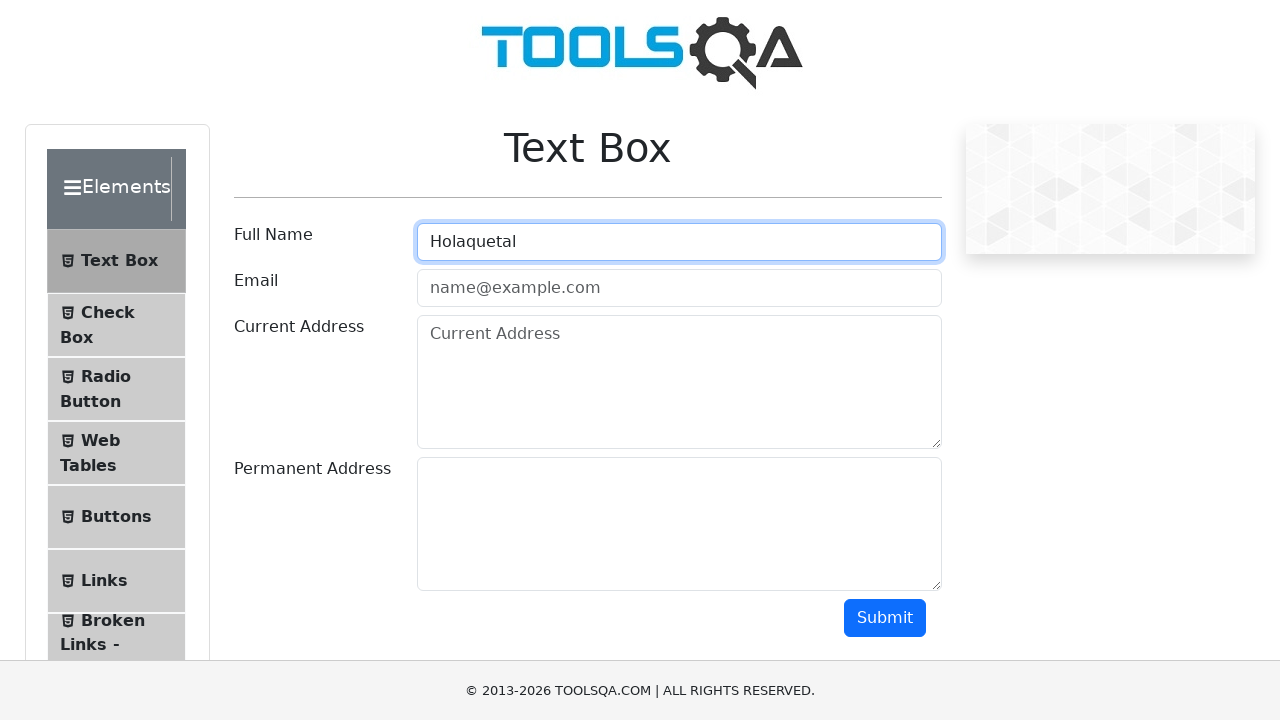

Filled email field with invalid format 'EmailMalo' on #userEmail
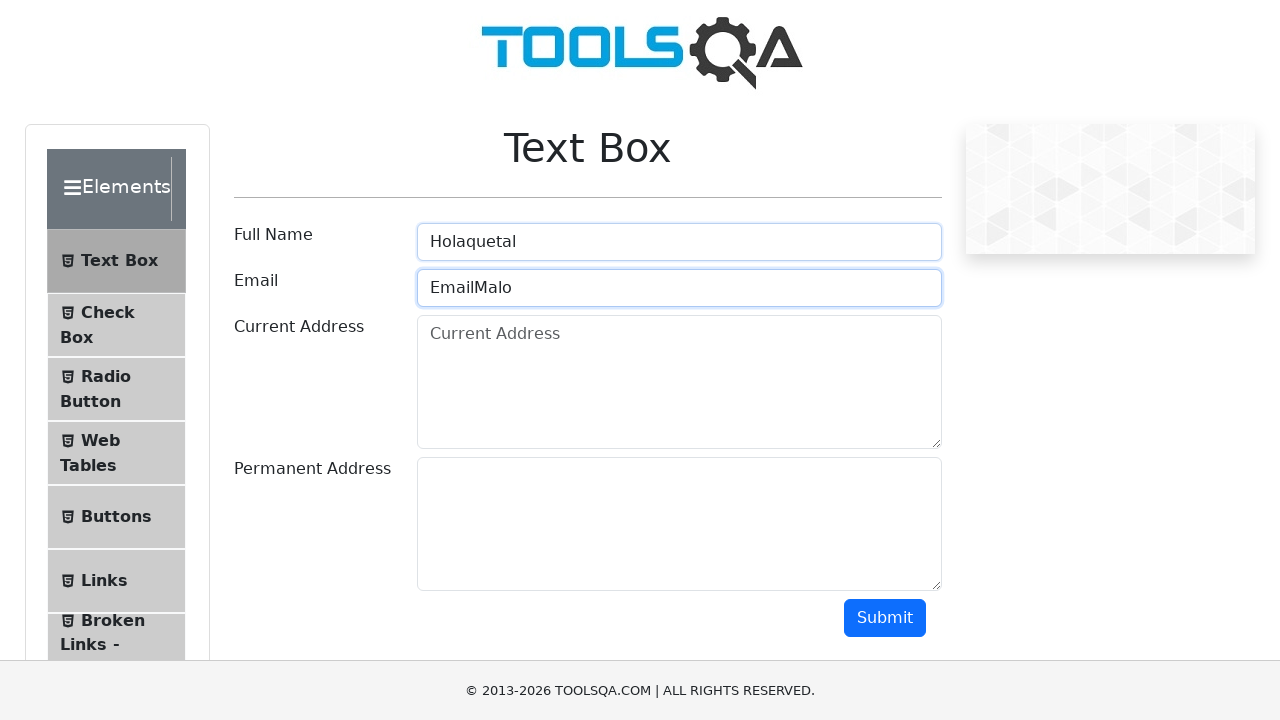

Clicked submit button to test form validation with invalid email at (885, 618) on #submit
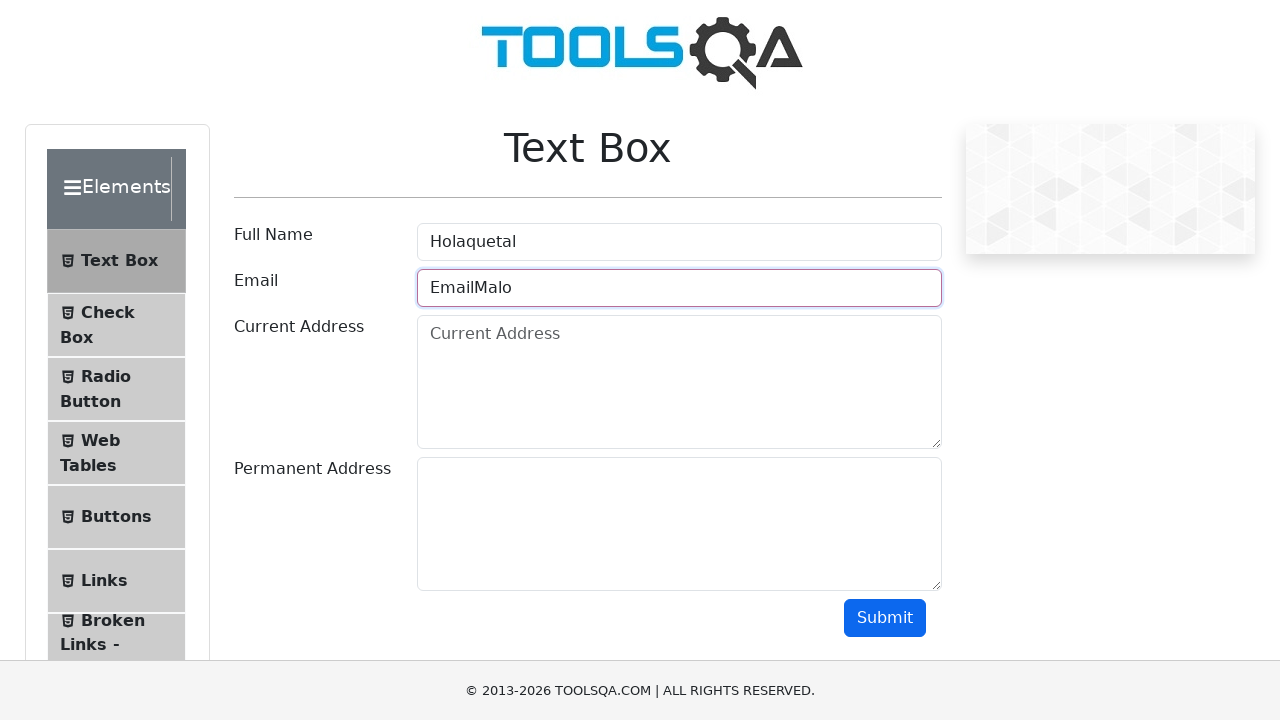

Cleared email field on #userEmail
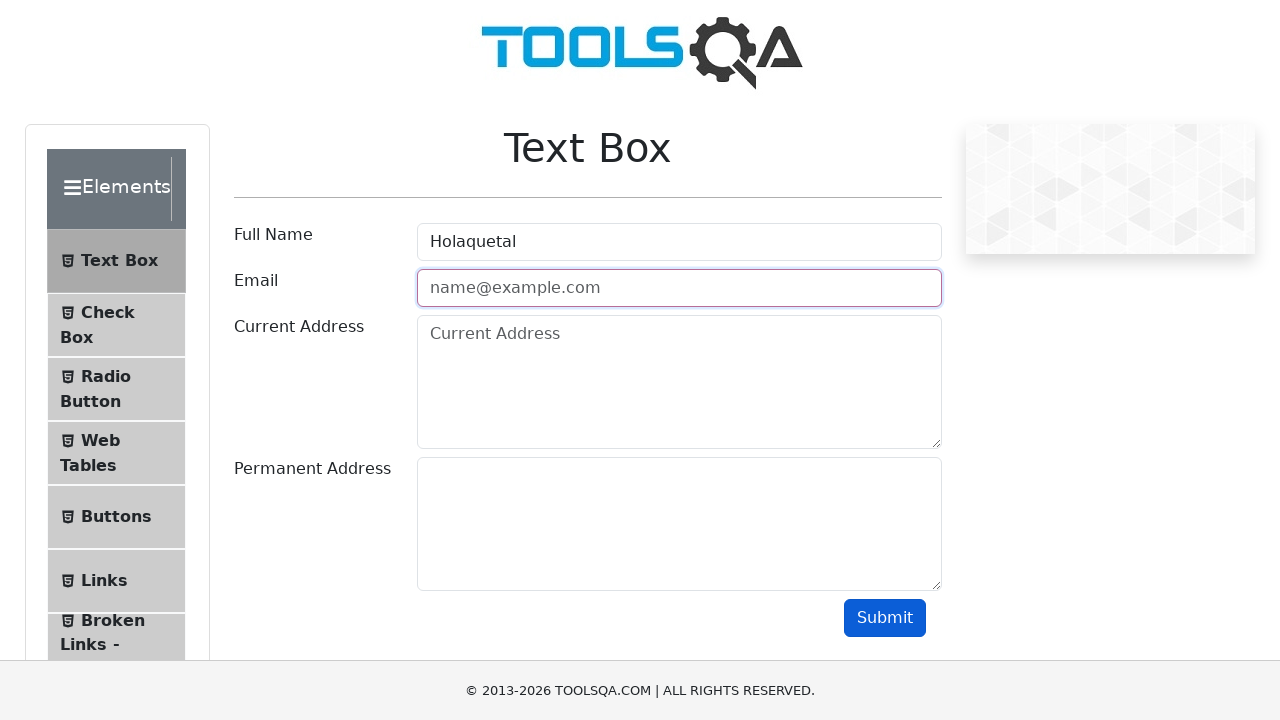

Filled email field with valid format 'Email@Bueno.com' on #userEmail
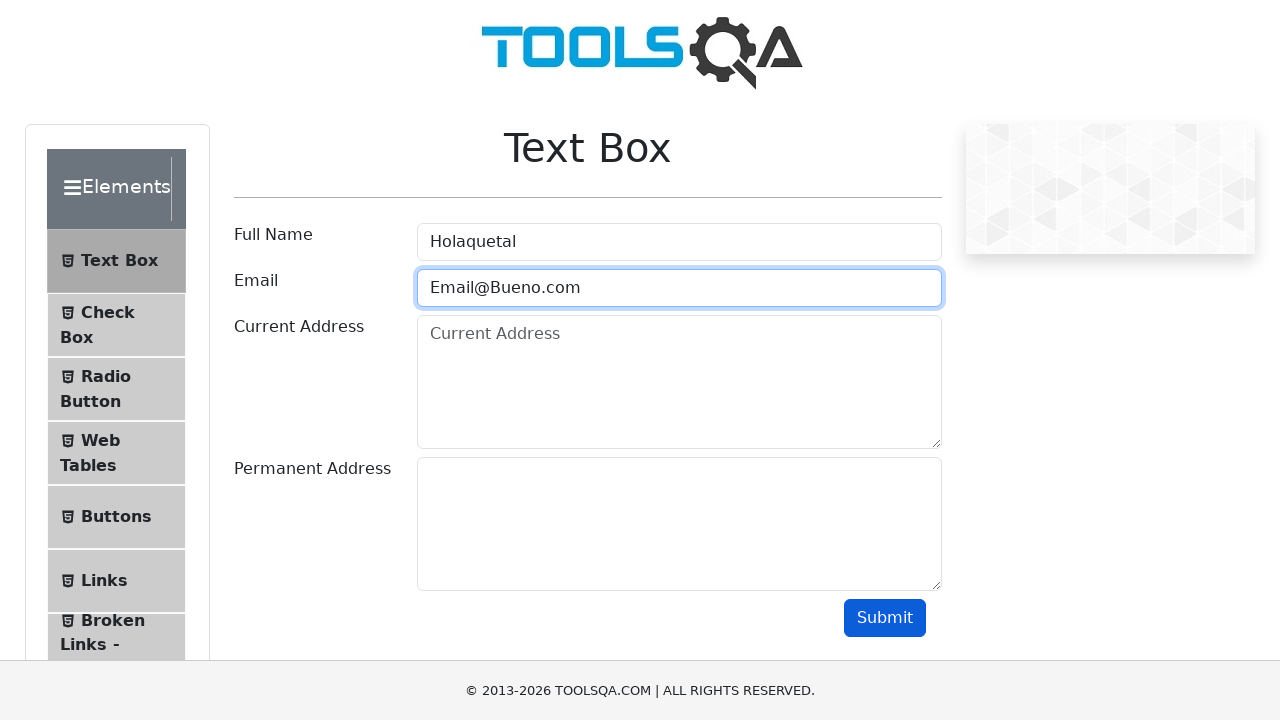

Clicked submit button with valid email format at (885, 618) on #submit
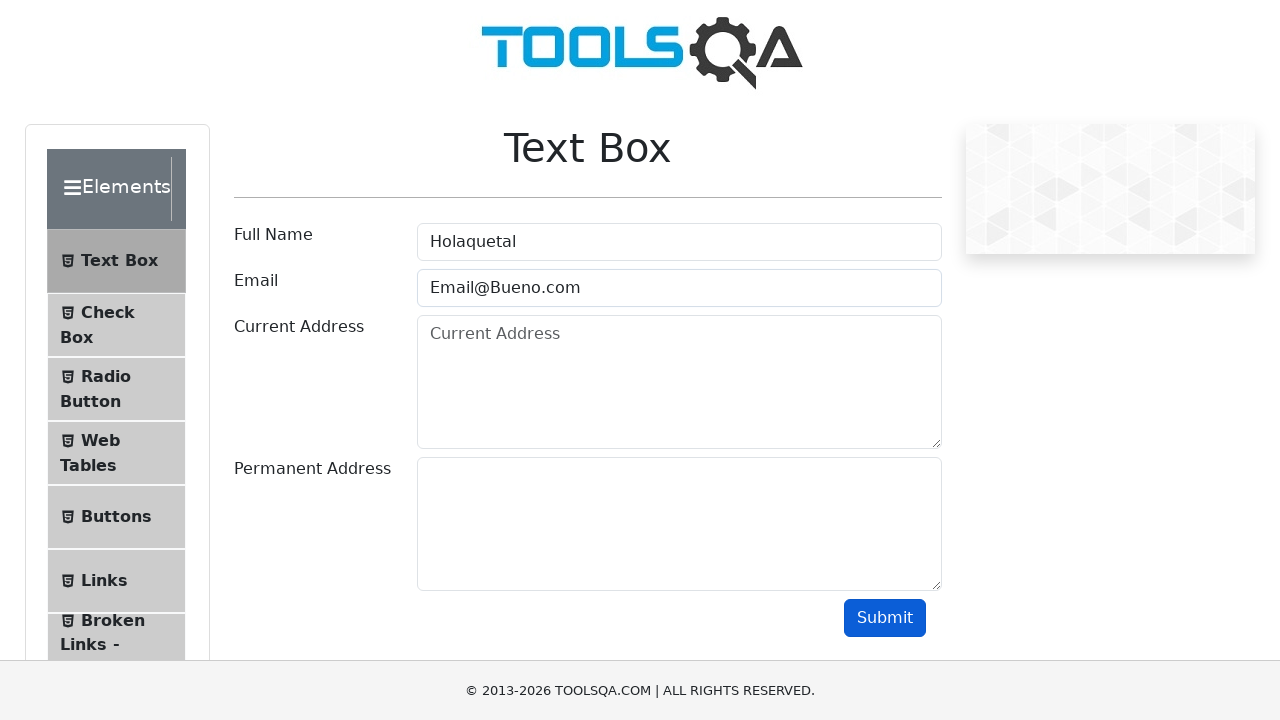

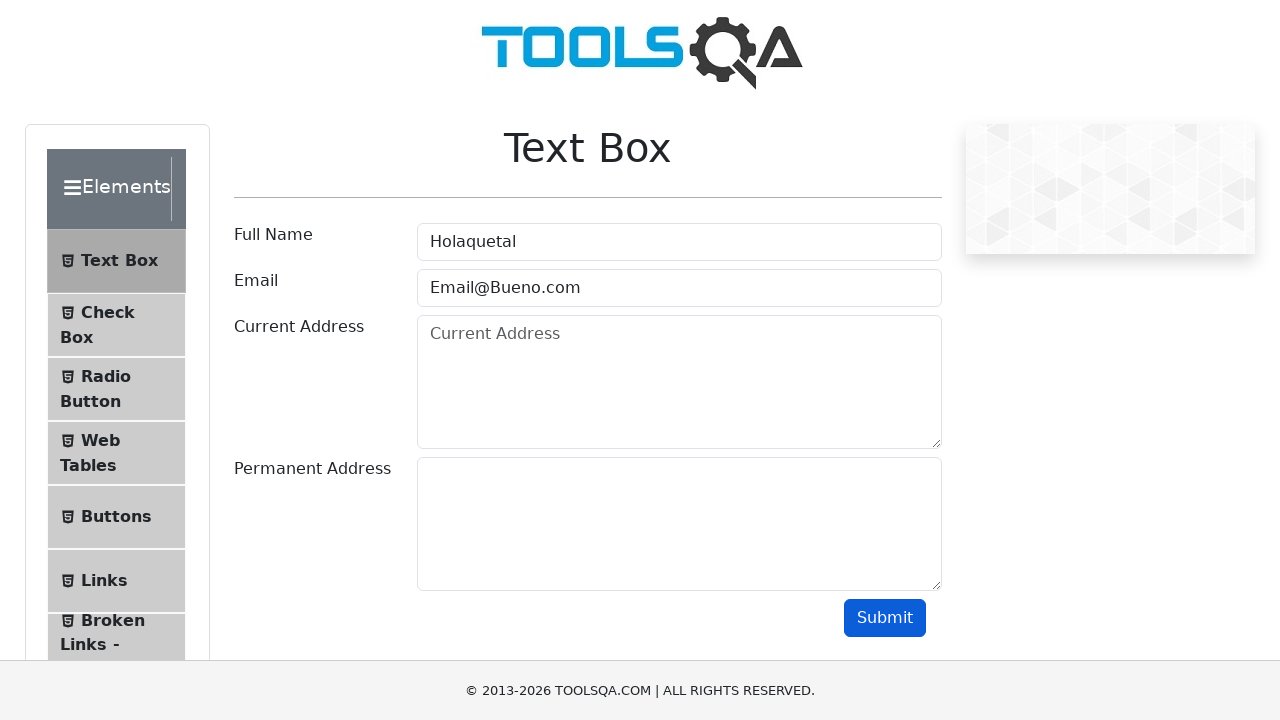